Adds specific vegetable items to cart, proceeds to checkout, and applies a promo code to verify discount functionality

Starting URL: https://rahulshettyacademy.com/seleniumPractise/

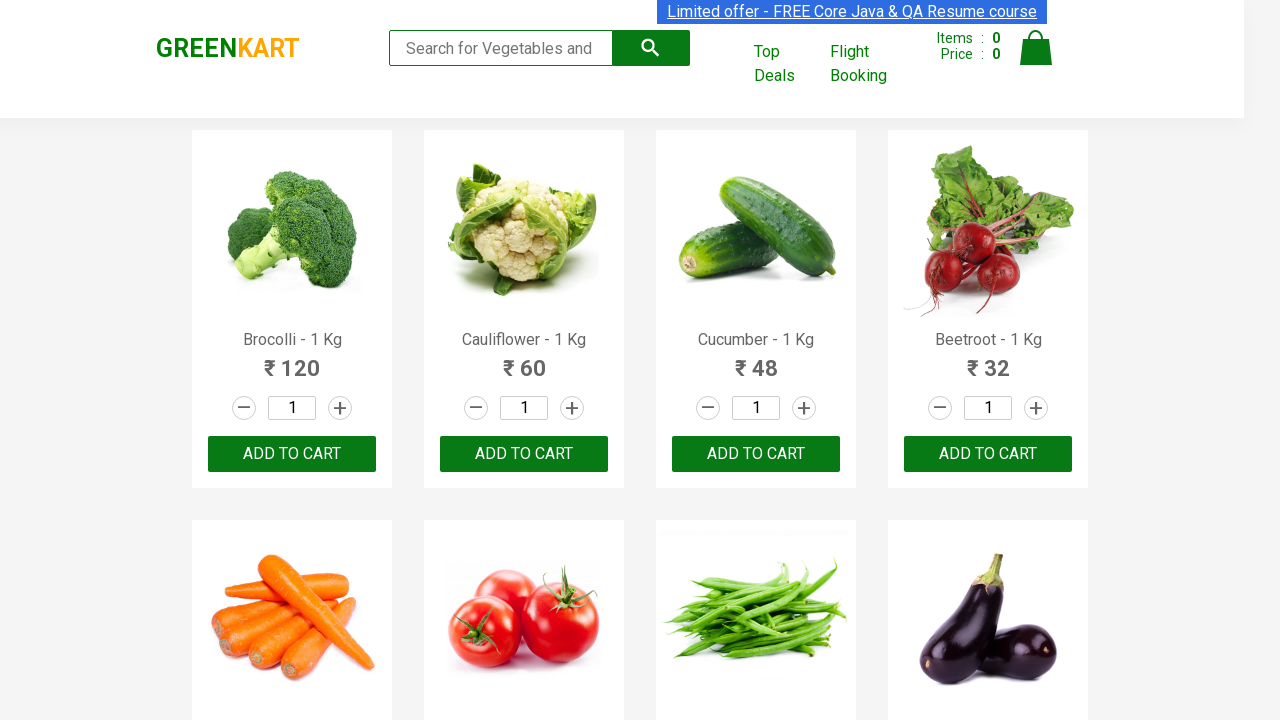

Waited for product names to load on the page
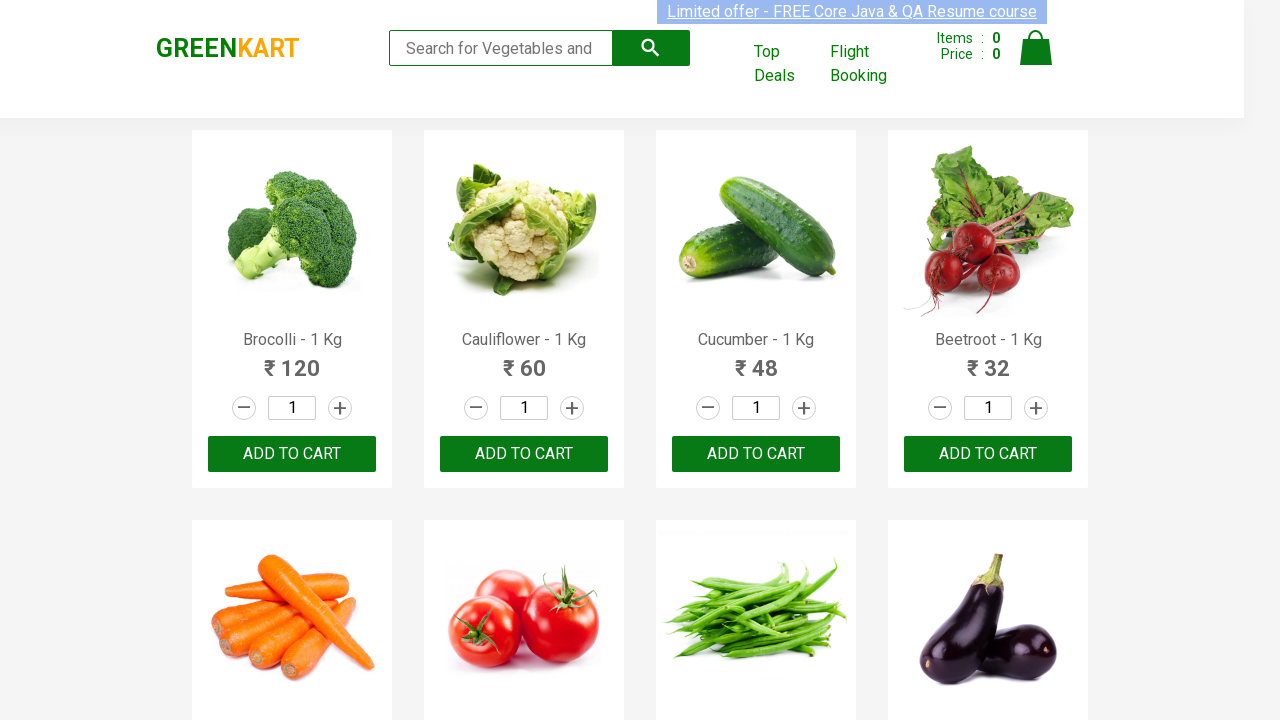

Added 'Brocolli' to cart at (292, 454) on div.product-action > button >> nth=0
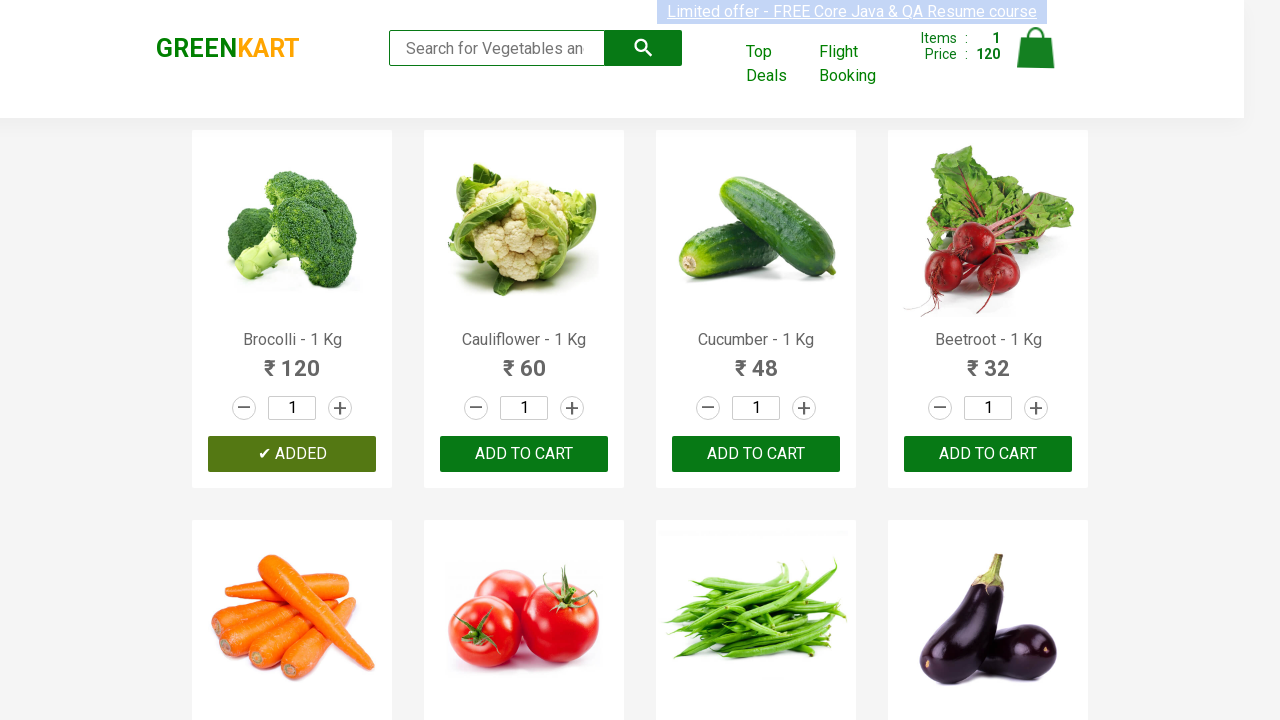

Added 'Cucumber' to cart at (756, 454) on div.product-action > button >> nth=2
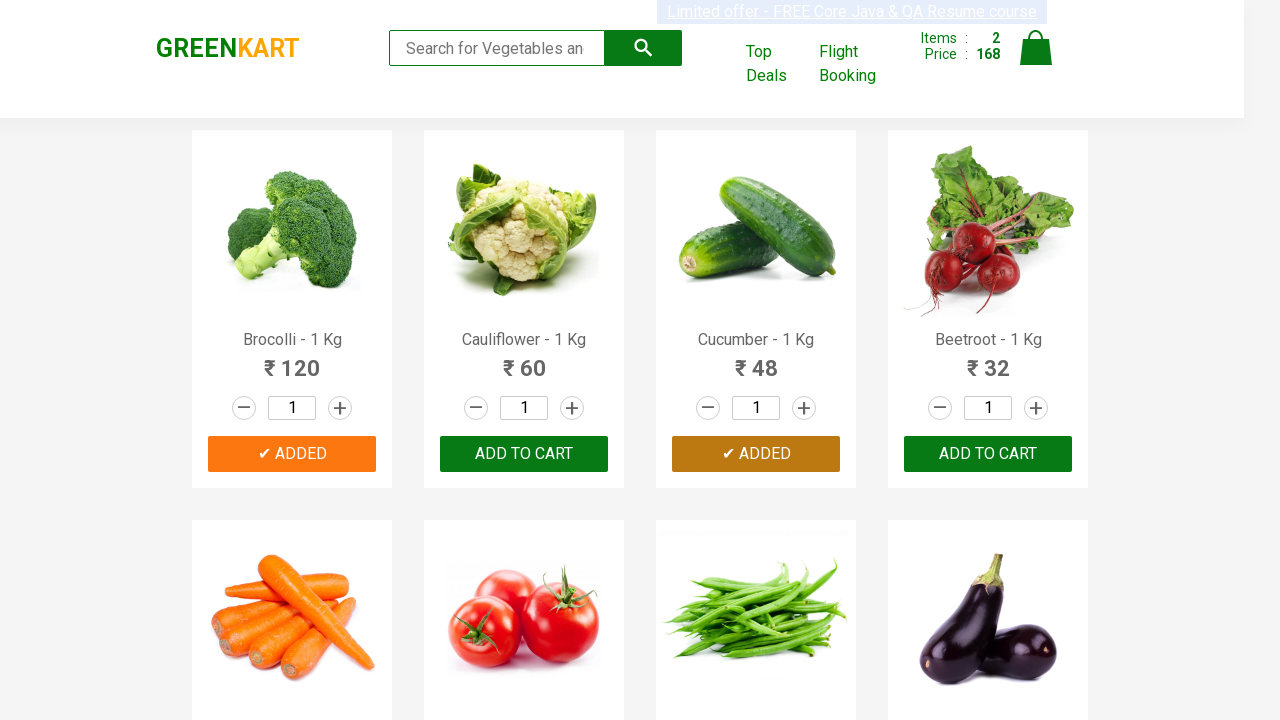

Added 'Beetroot' to cart at (988, 454) on div.product-action > button >> nth=3
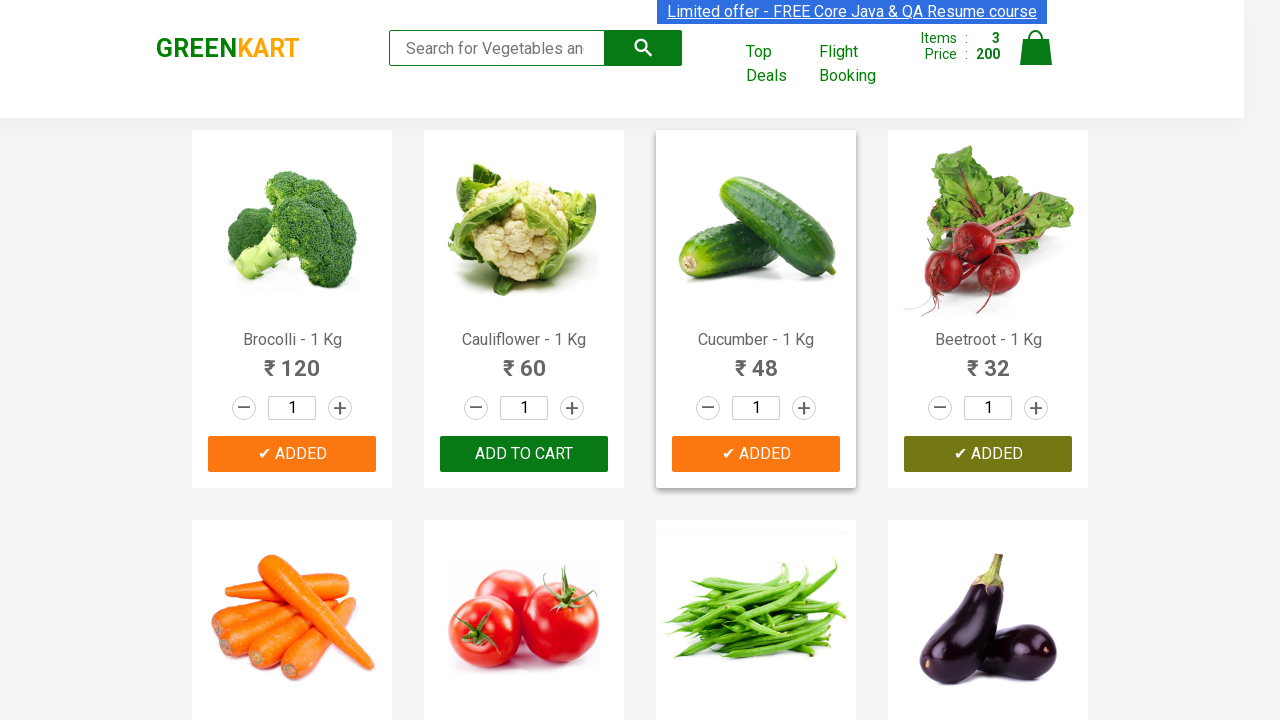

Clicked on cart icon to view cart at (1036, 48) on img[alt='Cart']
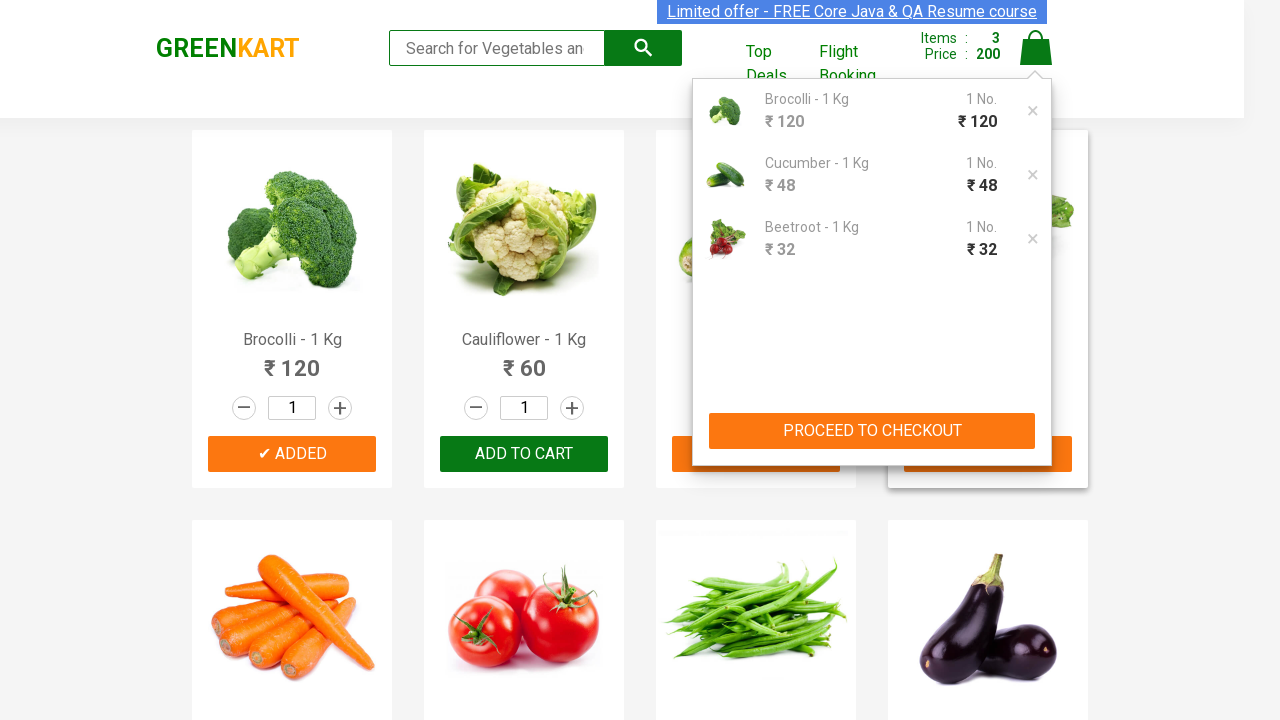

Clicked 'PROCEED TO CHECKOUT' button at (872, 431) on button:text('PROCEED TO CHECKOUT')
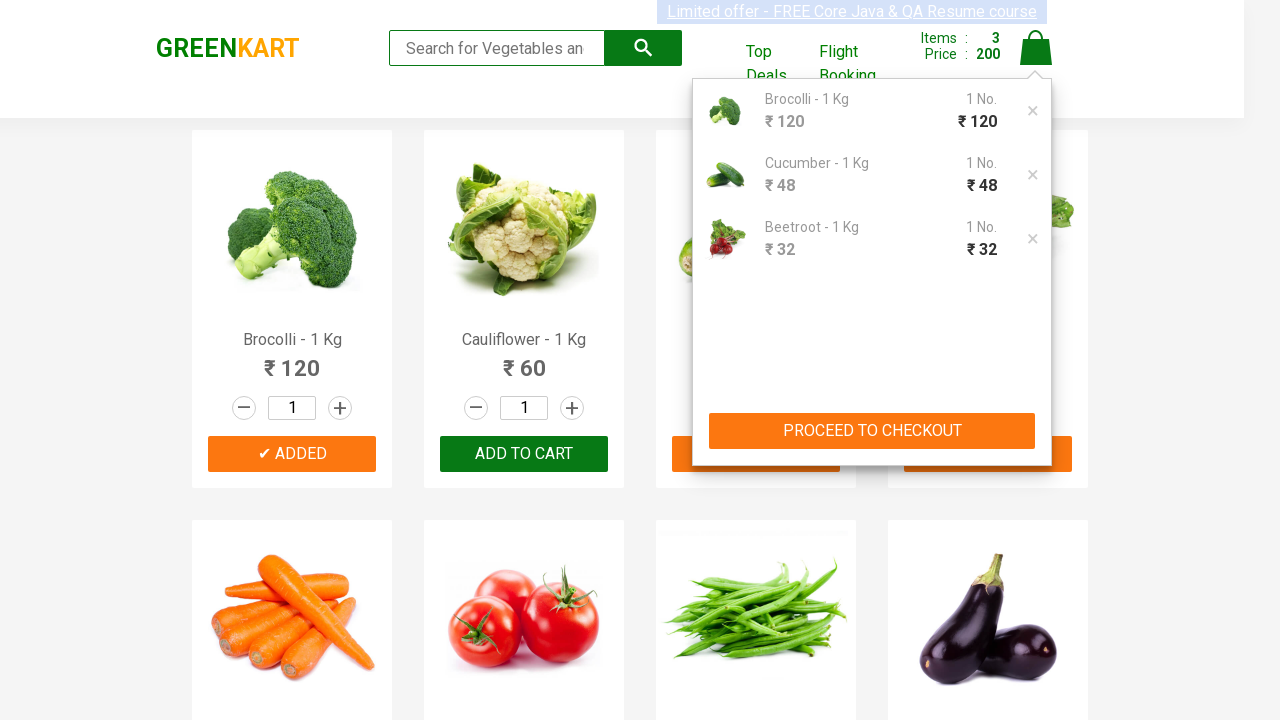

Waited for promo code input field to be visible
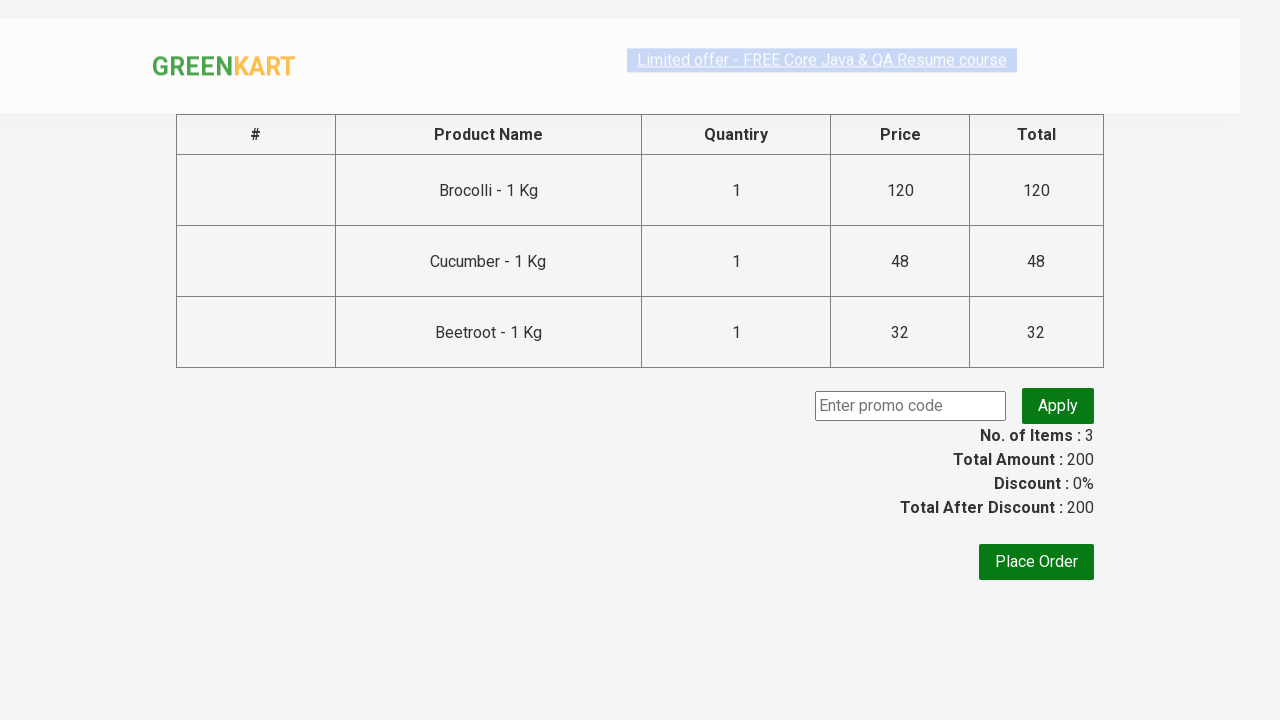

Entered promo code 'rahulshettyacademy' in the input field on input[placeholder='Enter promo code']
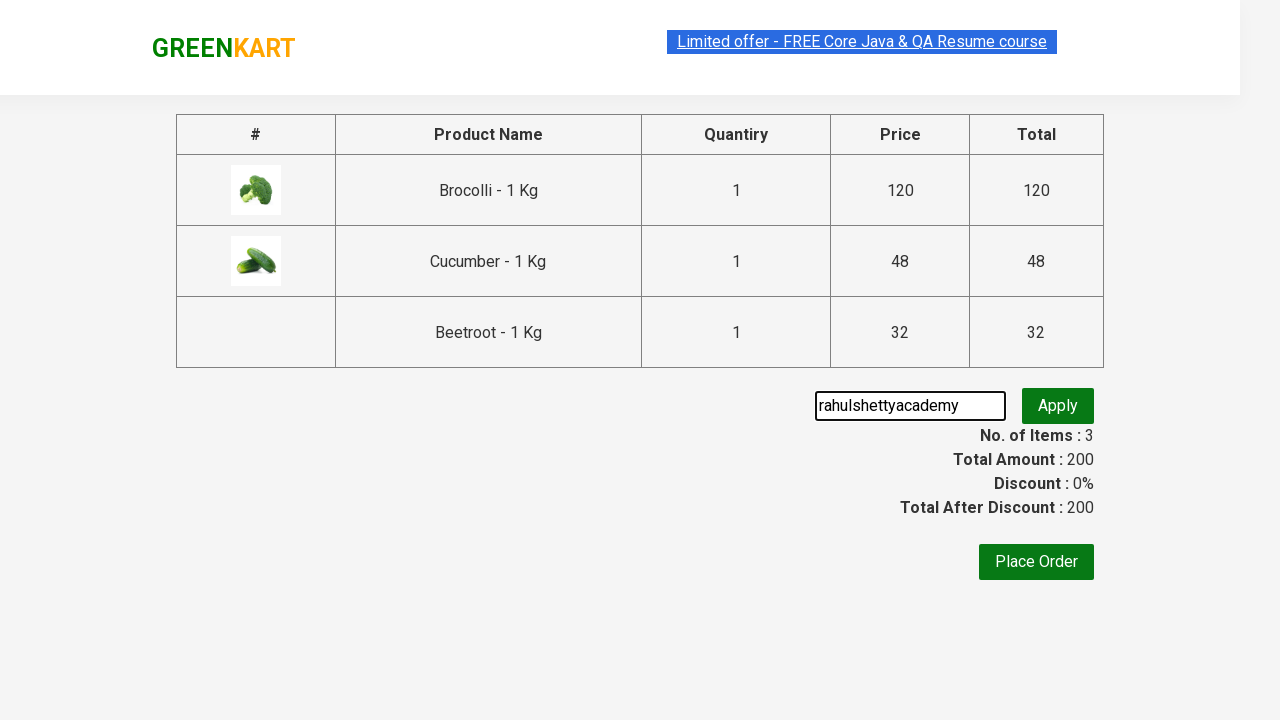

Clicked apply promo button to apply discount at (1058, 406) on button.promoBtn
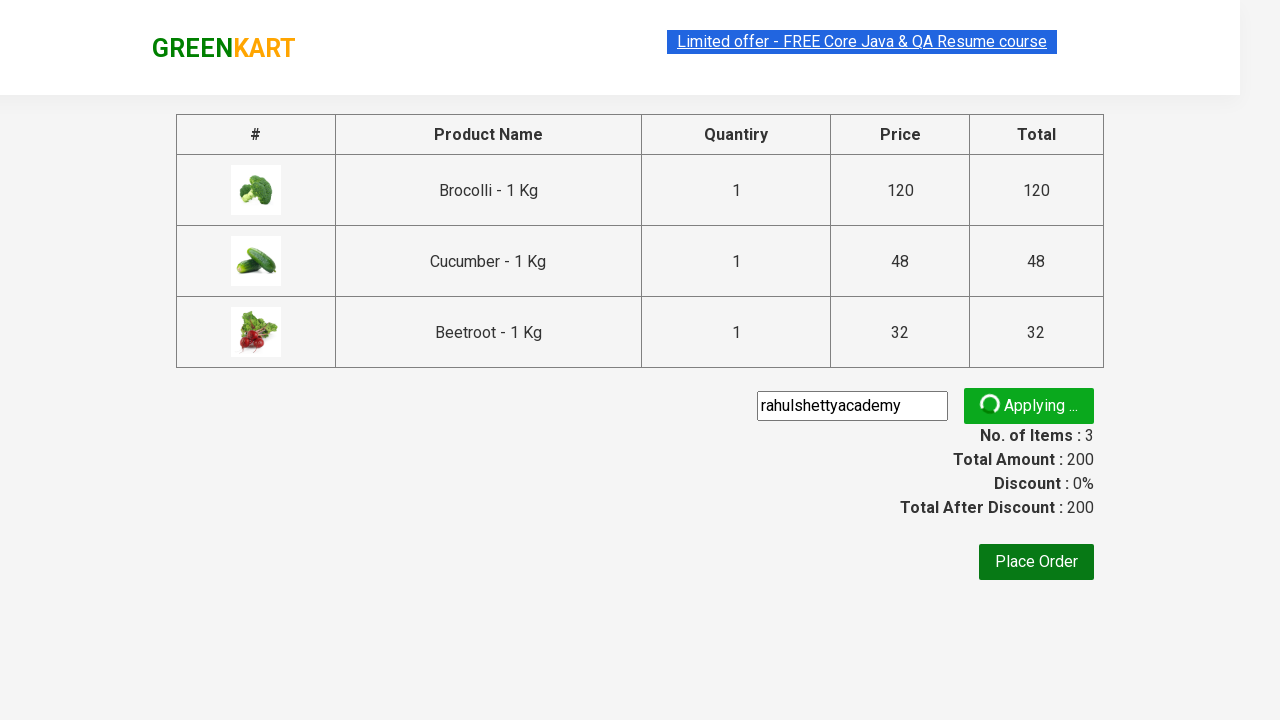

Waited for promo discount confirmation message to appear
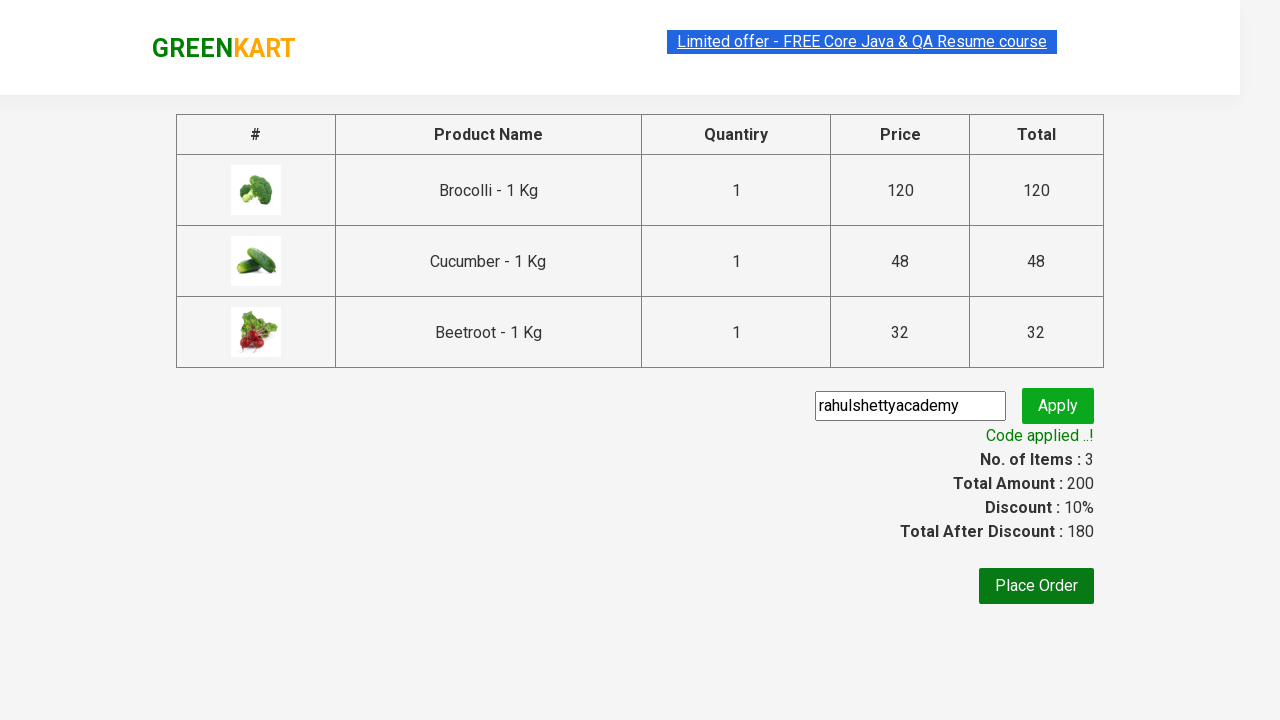

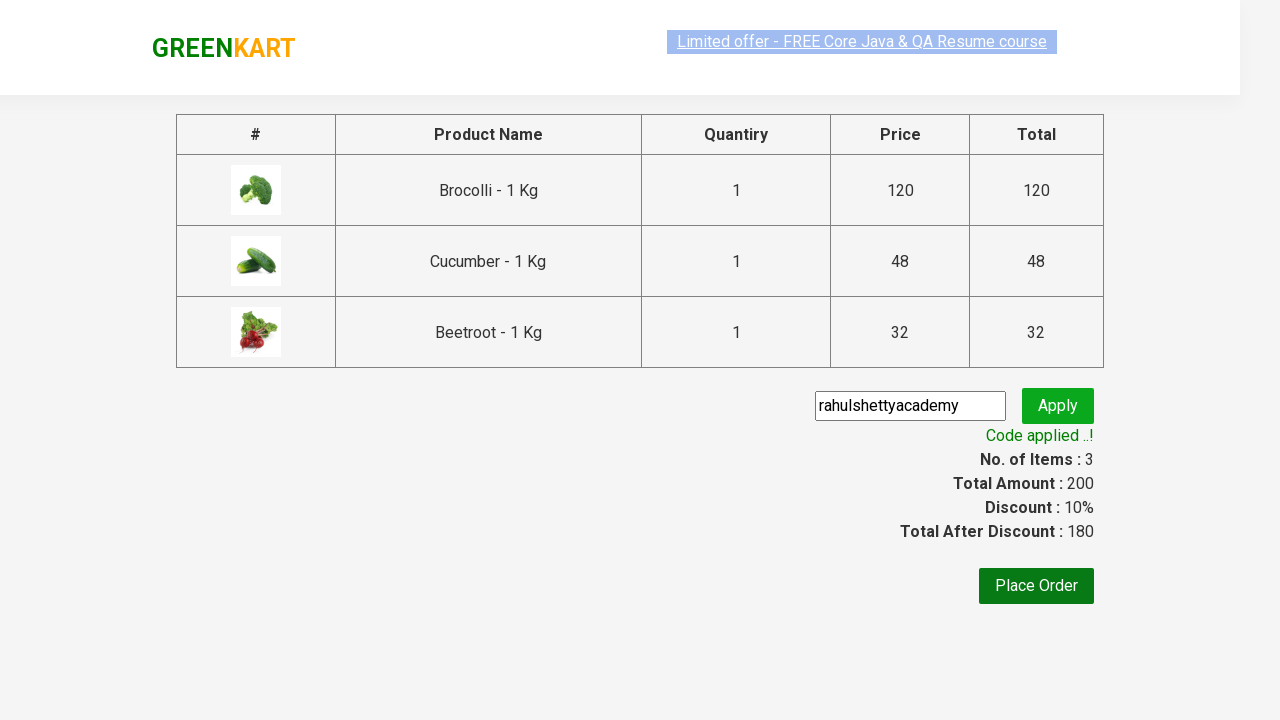